Tests accordion FAQ item 1 - clicks the heading and verifies the expanded content about ordering multiple scooters

Starting URL: https://qa-scooter.praktikum-services.ru/

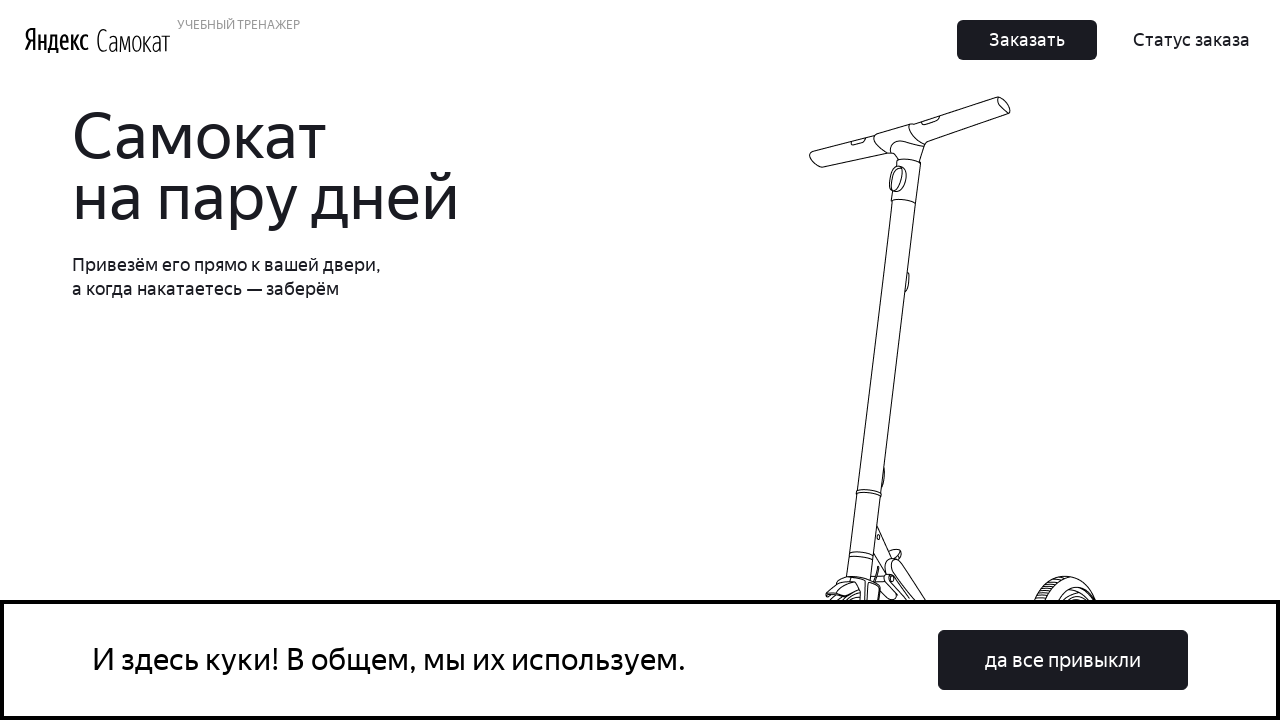

Clicked accordion heading 1 to expand FAQ item about ordering multiple scooters at (967, 360) on #accordion__heading-1
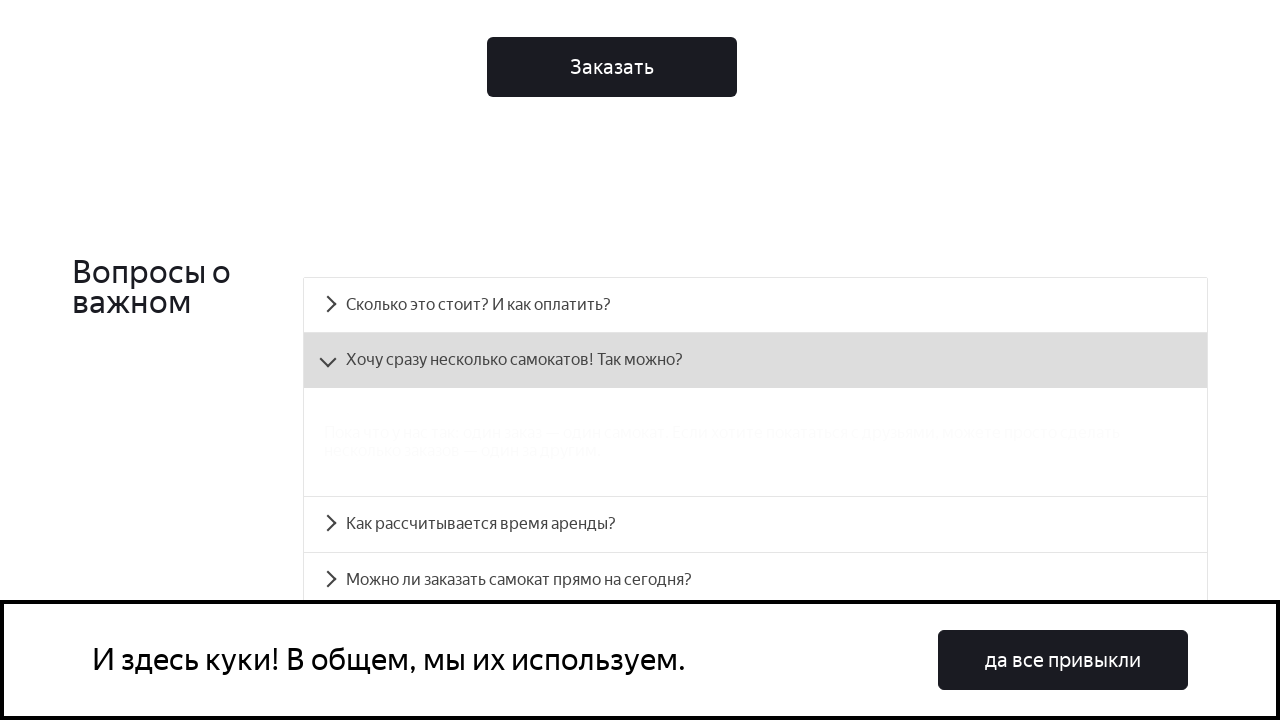

Accordion panel 1 expanded and content is now visible
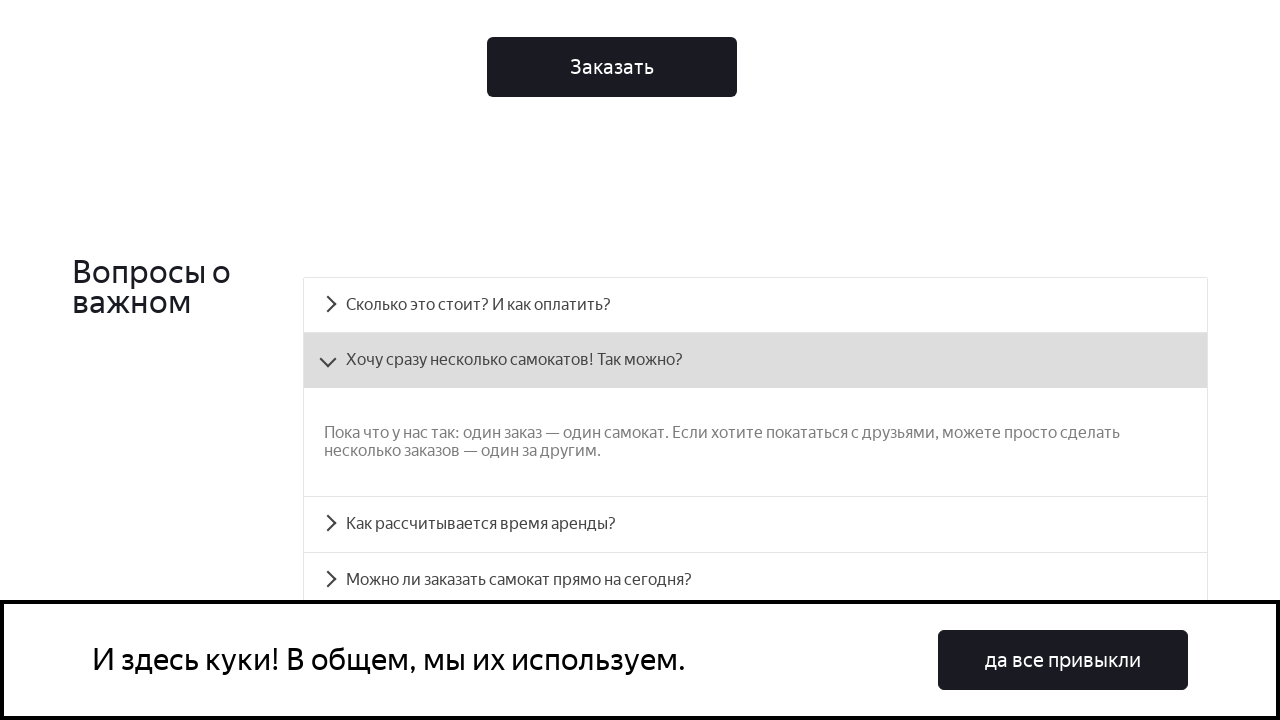

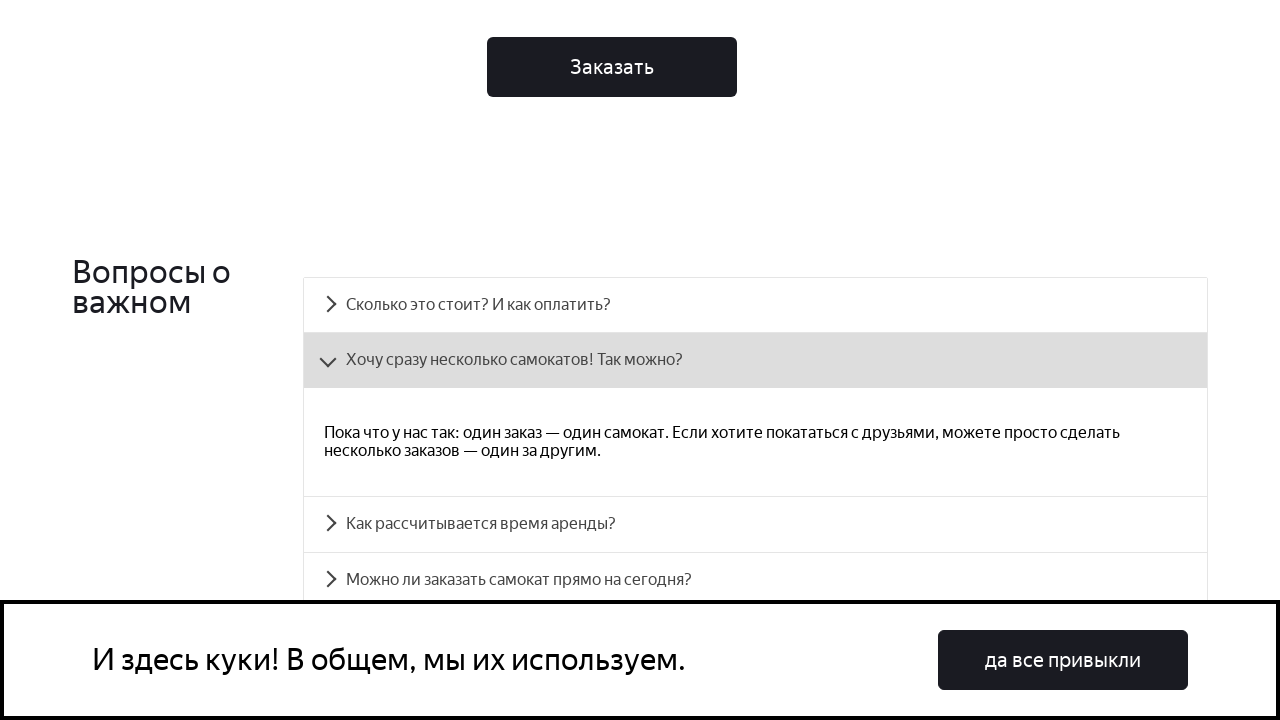